Tests e-commerce search functionality by searching for products containing "ca", verifying the filtered results, and adding specific items to cart including one by name matching.

Starting URL: https://rahulshettyacademy.com/seleniumPractise/#/

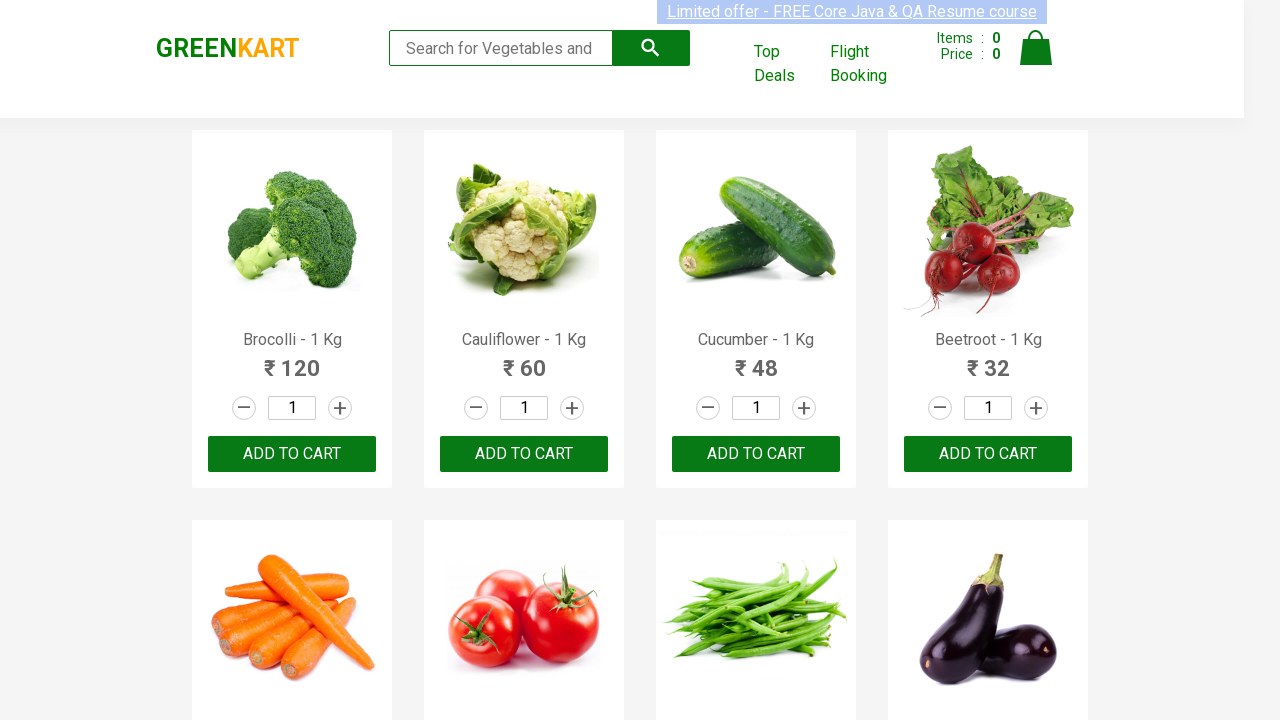

Filled search field with 'ca' to filter products on input.search-keyword
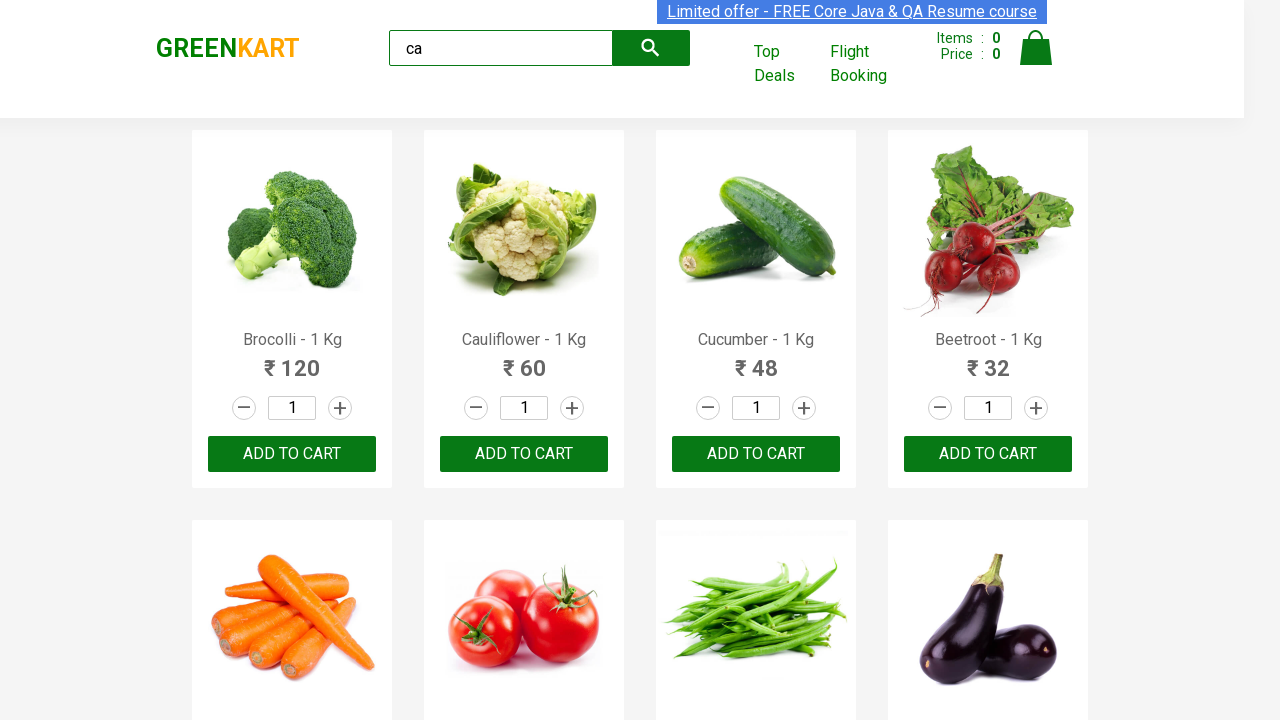

Waited 2 seconds for products to filter
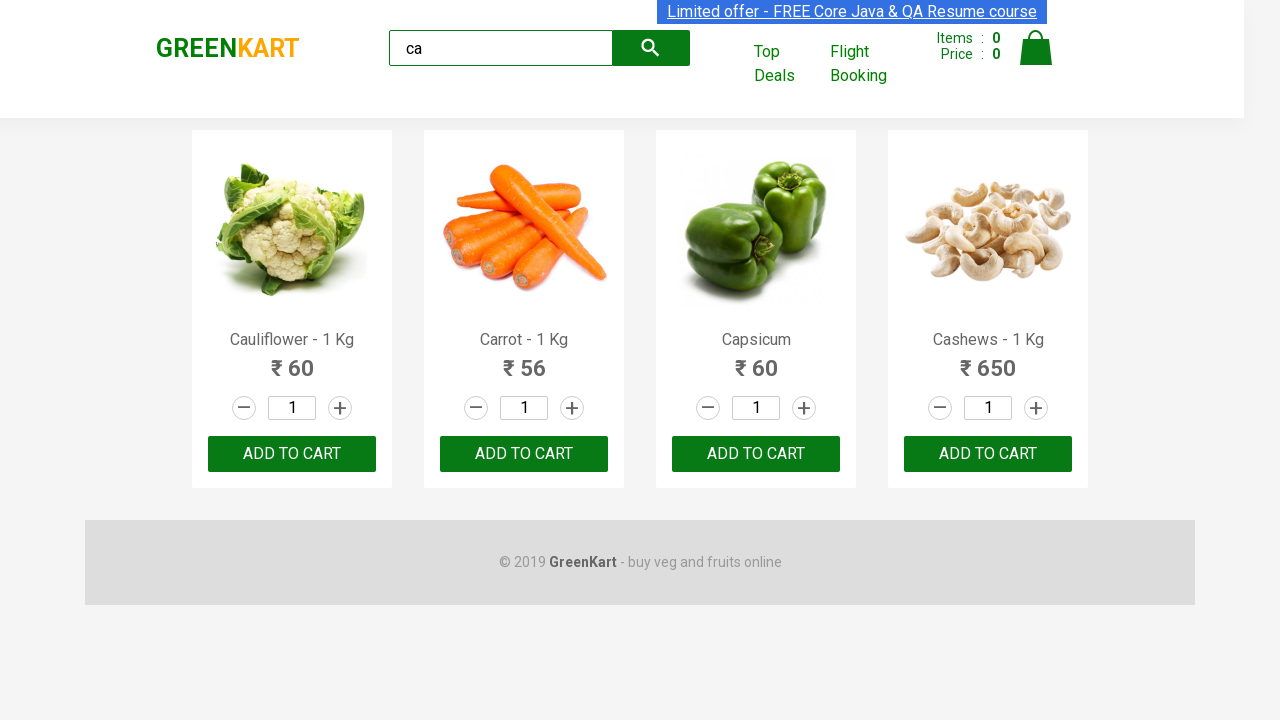

Verified filtered products are now visible
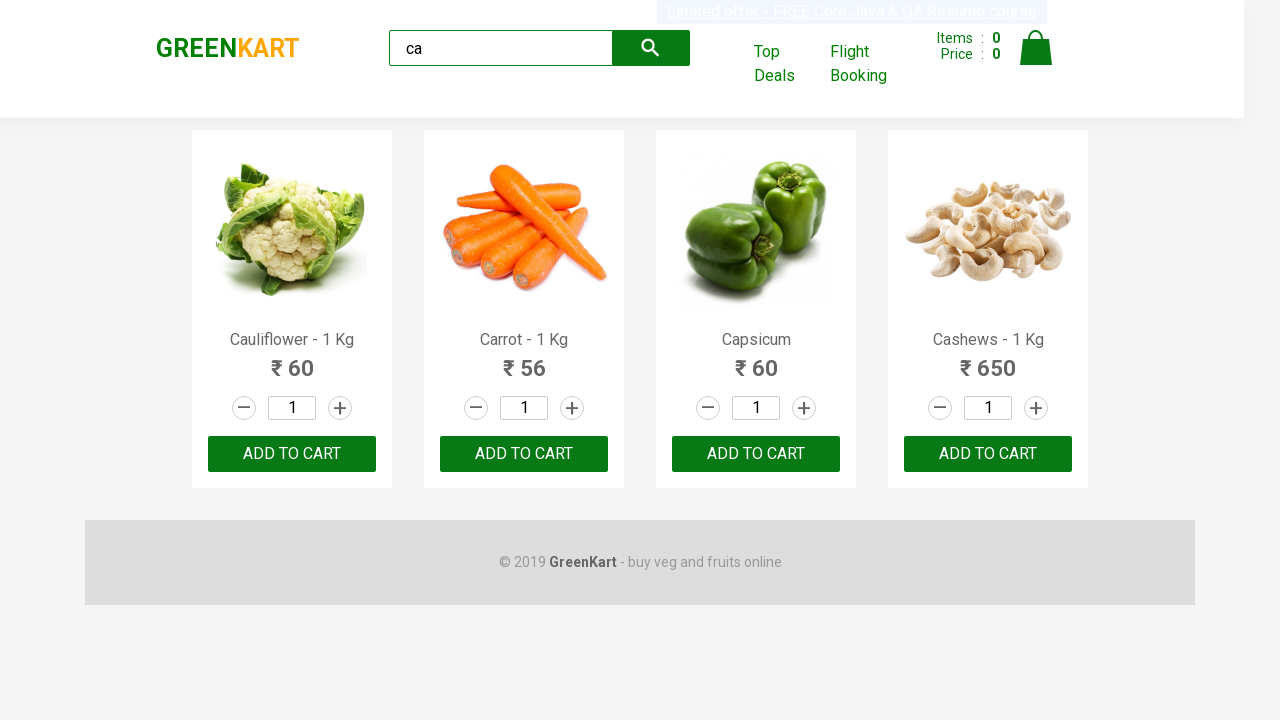

Clicked ADD TO CART button for the second product at (524, 454) on .products .product >> nth=1 >> internal:text="ADD TO CART"i
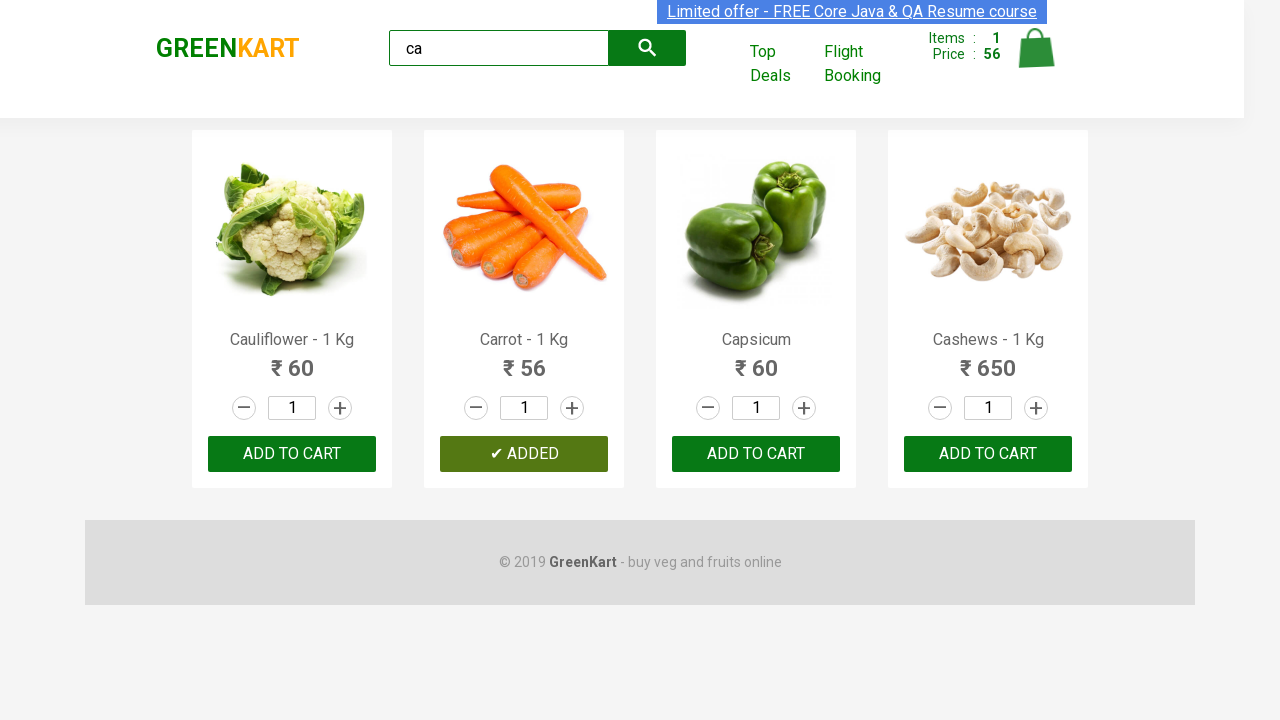

Found product 'Cashews' and clicked ADD TO CART button at (988, 454) on .product >> nth=3 >> button
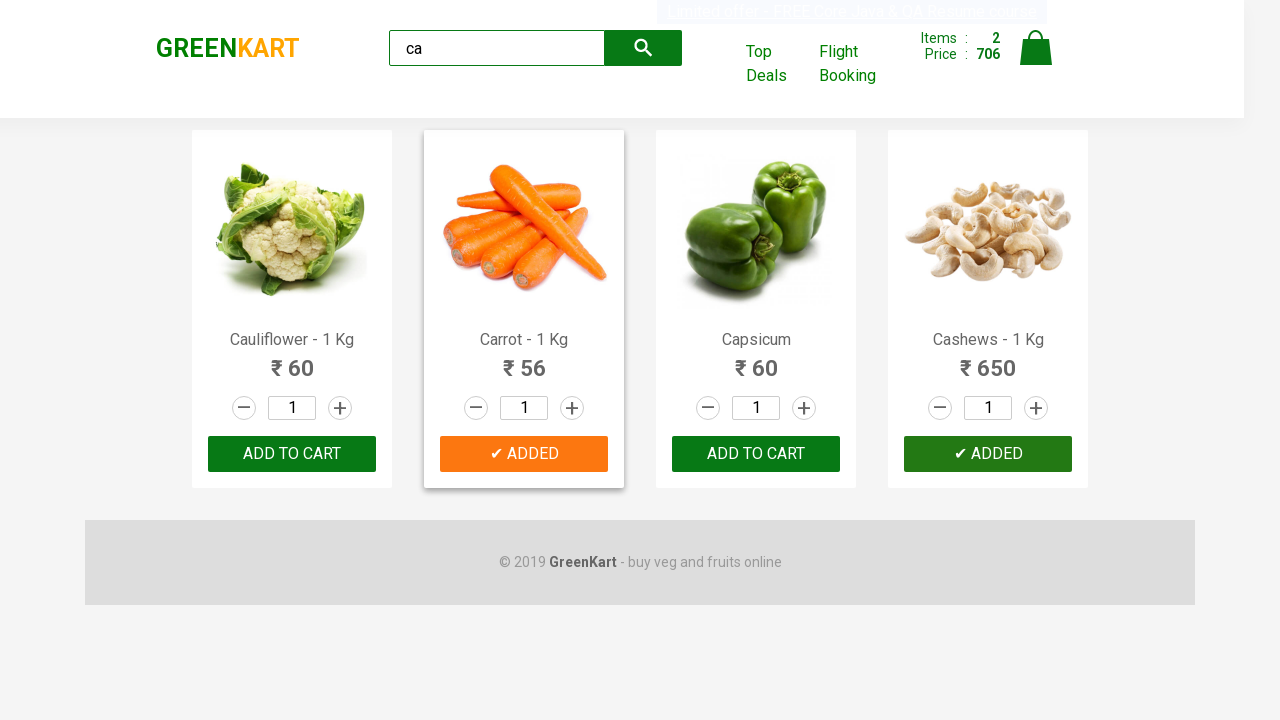

Verified brand text is 'GREENKART'
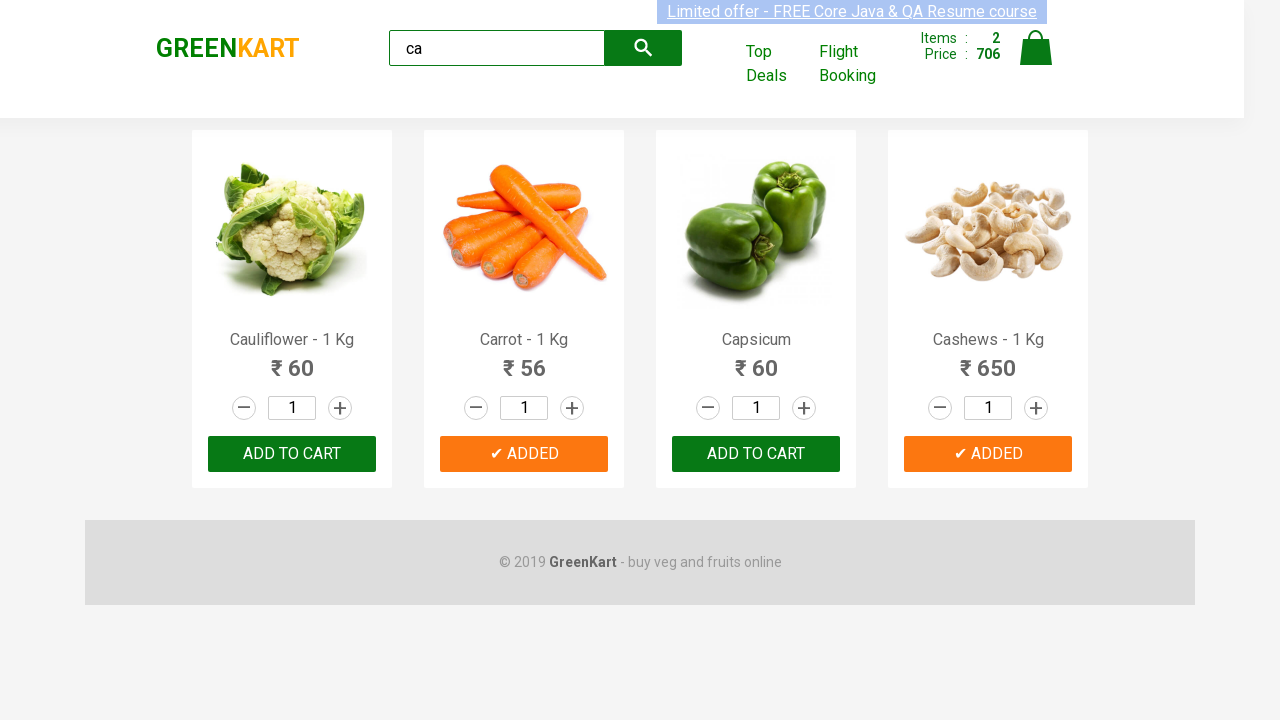

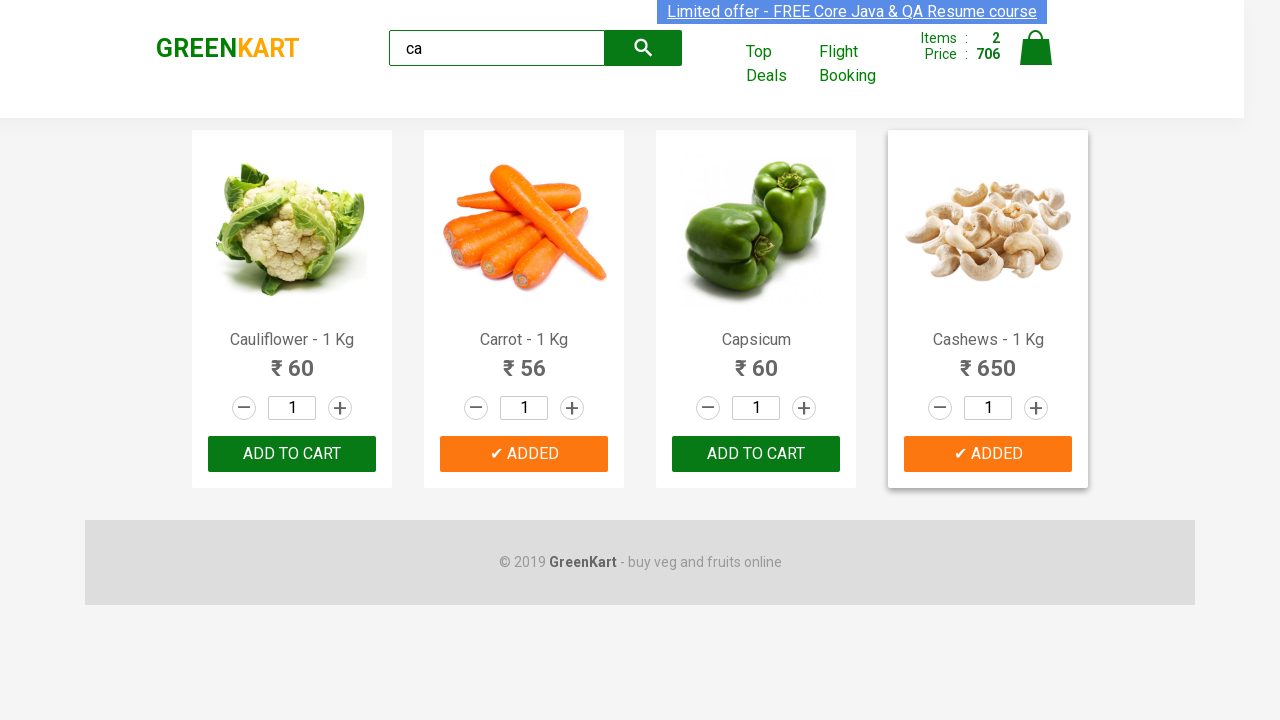